Tests multiple window handling by opening a new window, switching between windows, and entering text

Starting URL: https://rahulshettyacademy.com/AutomationPractice

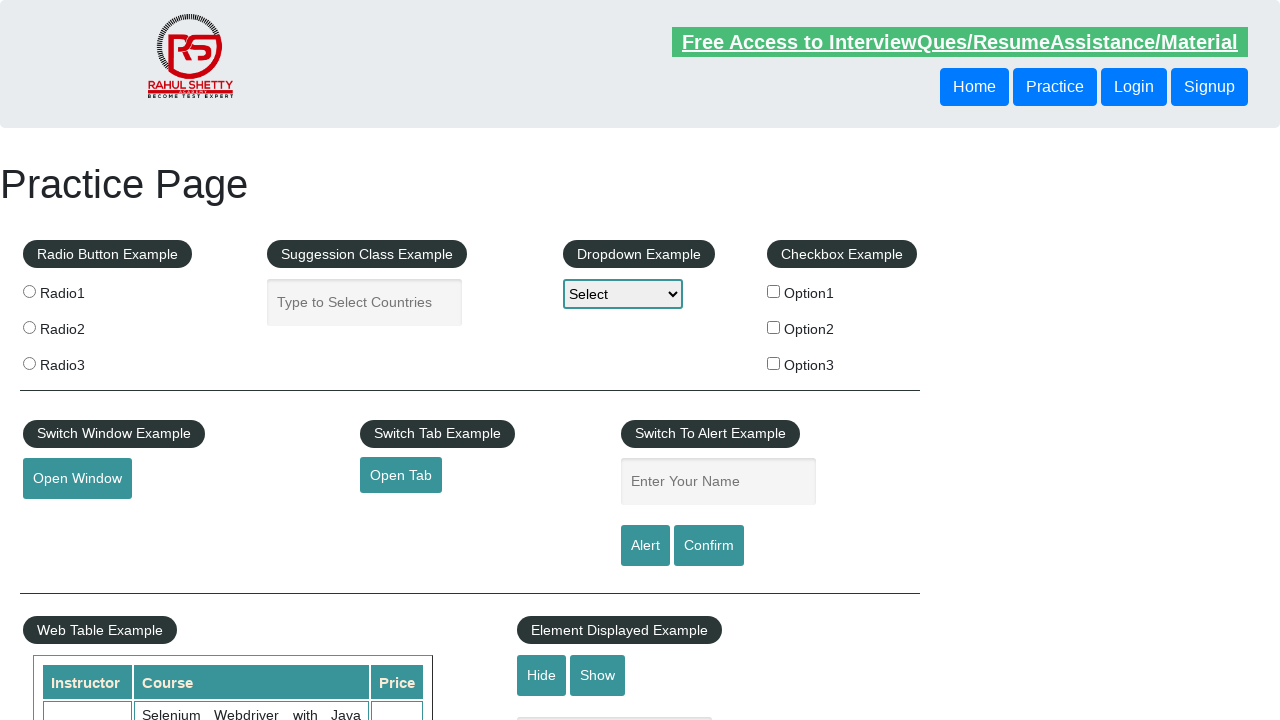

Clicked button to open new window at (77, 479) on [onclick*='openWindow']
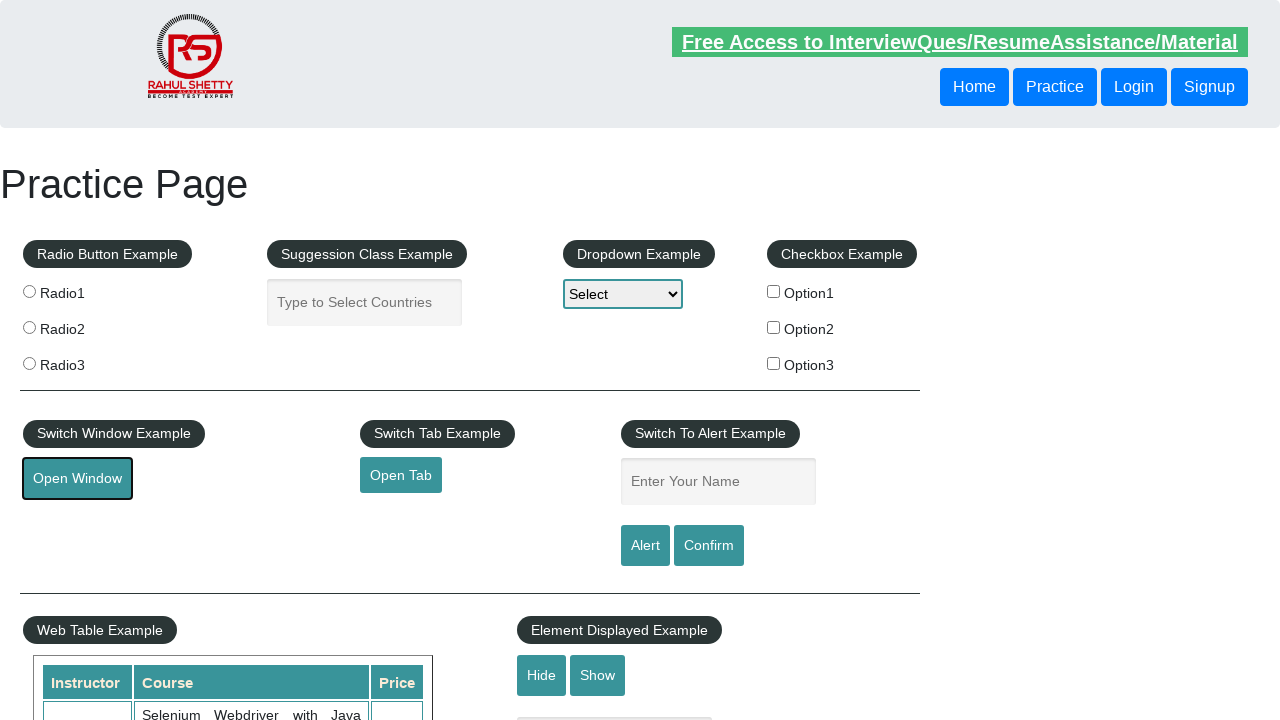

Retrieved new window title: 'QAClick Academy - A Testing Academy to Learn, Earn and Shine'
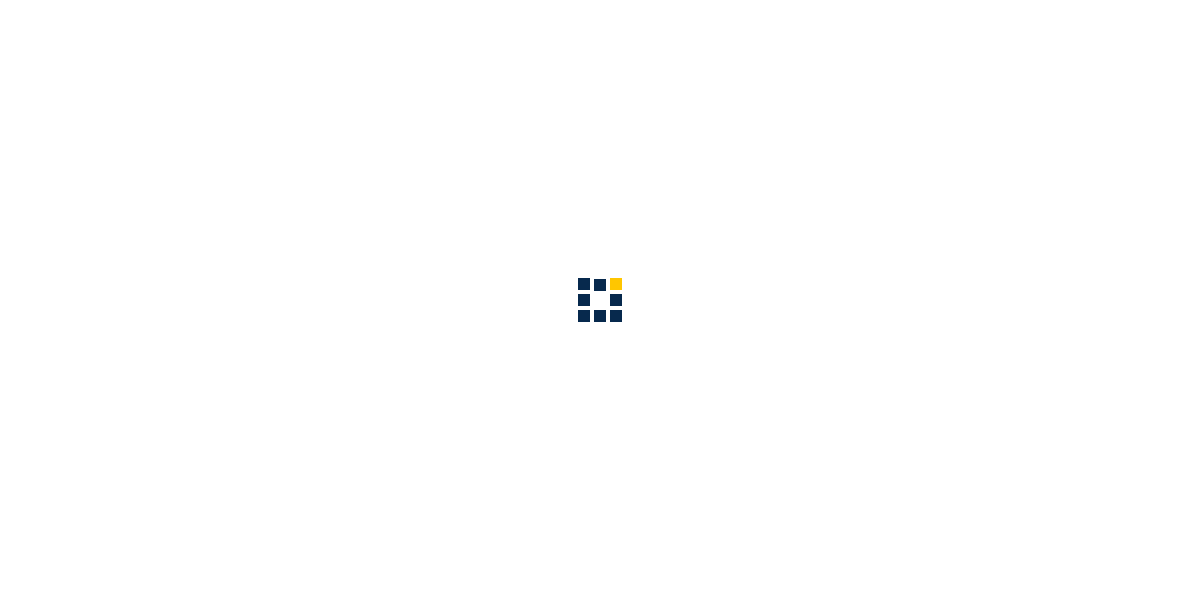

Closed new window
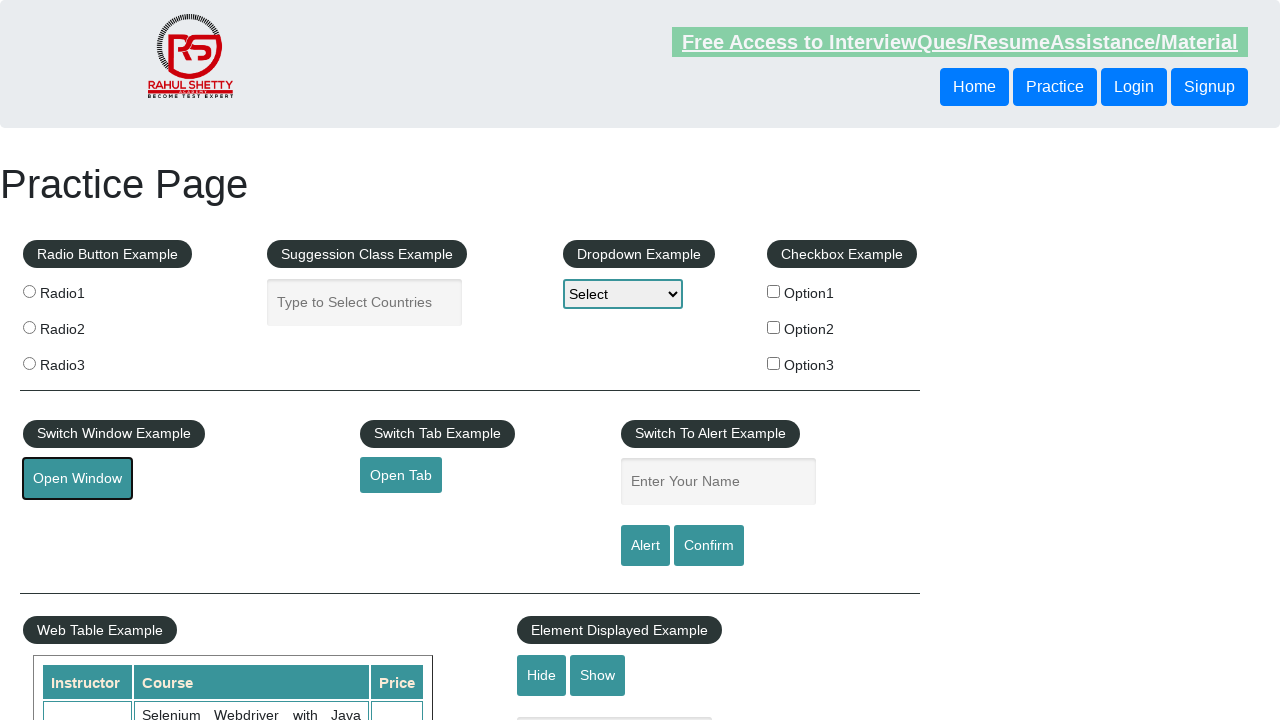

Created new tab
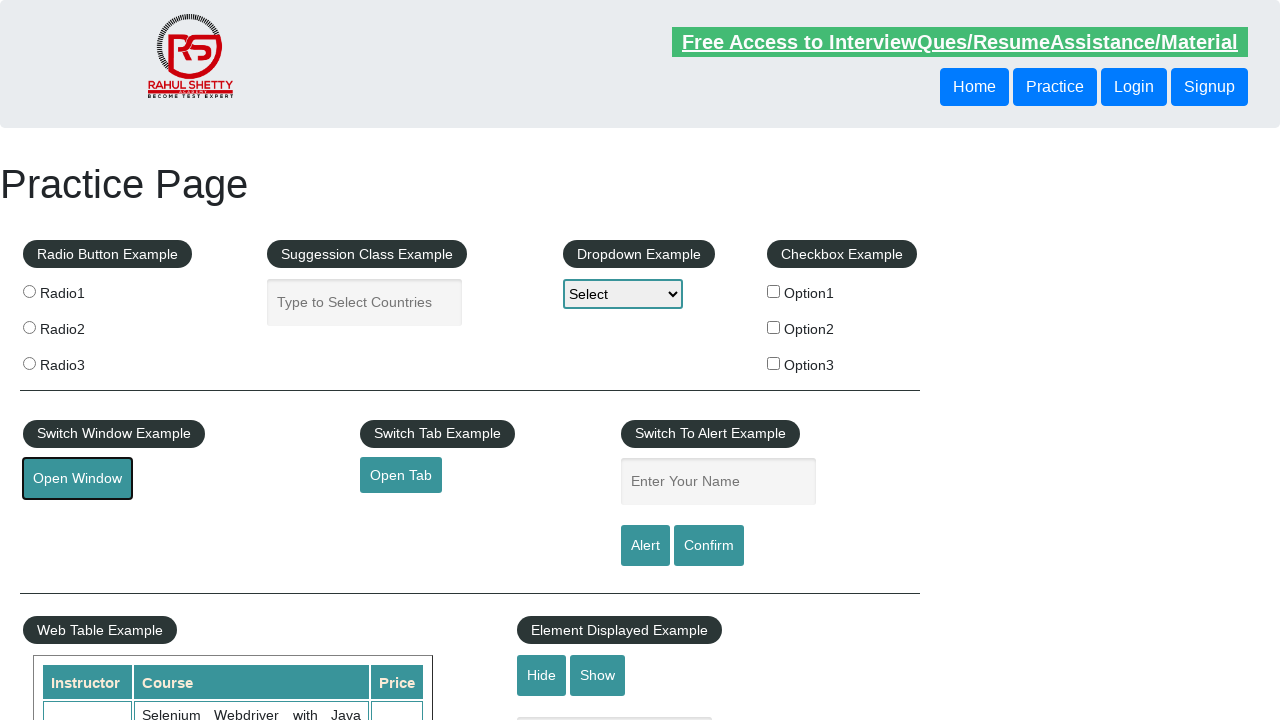

Navigated new tab to https://rahulshettyacademy.com
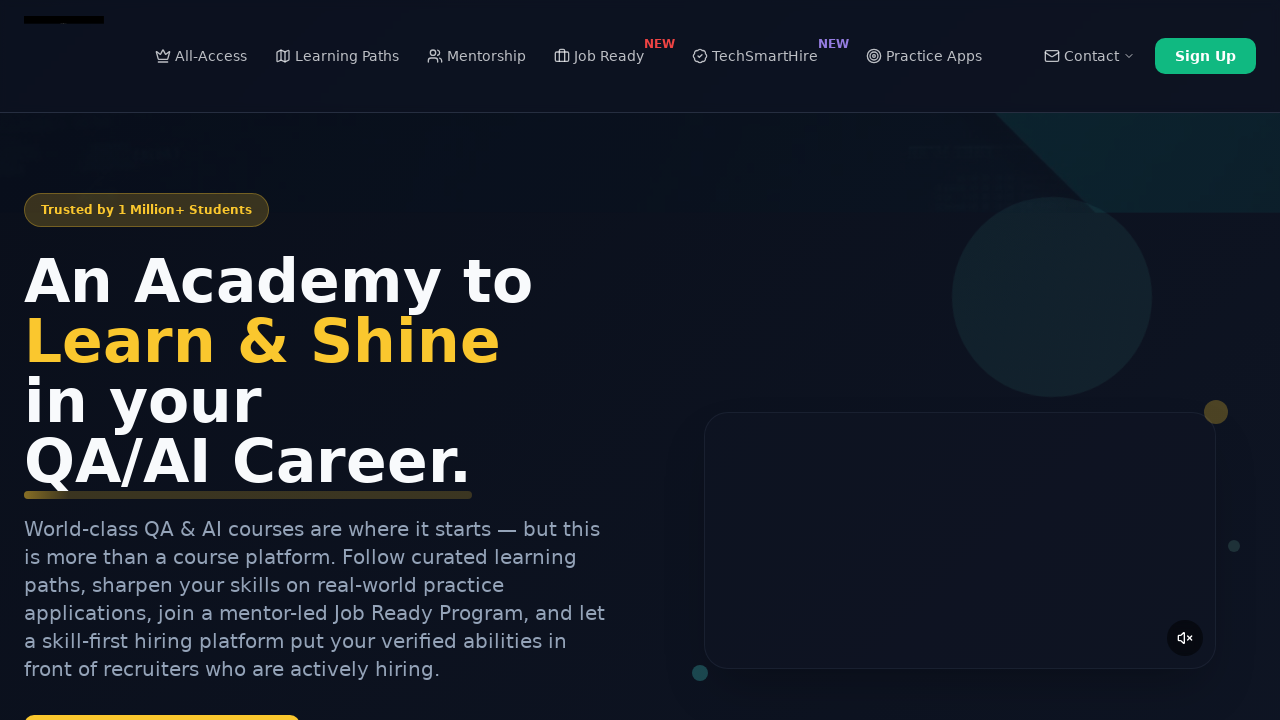

Retrieved new tab title: 'Rahul Shetty Academy | QA Automation, Playwright, AI Testing & Online Training'
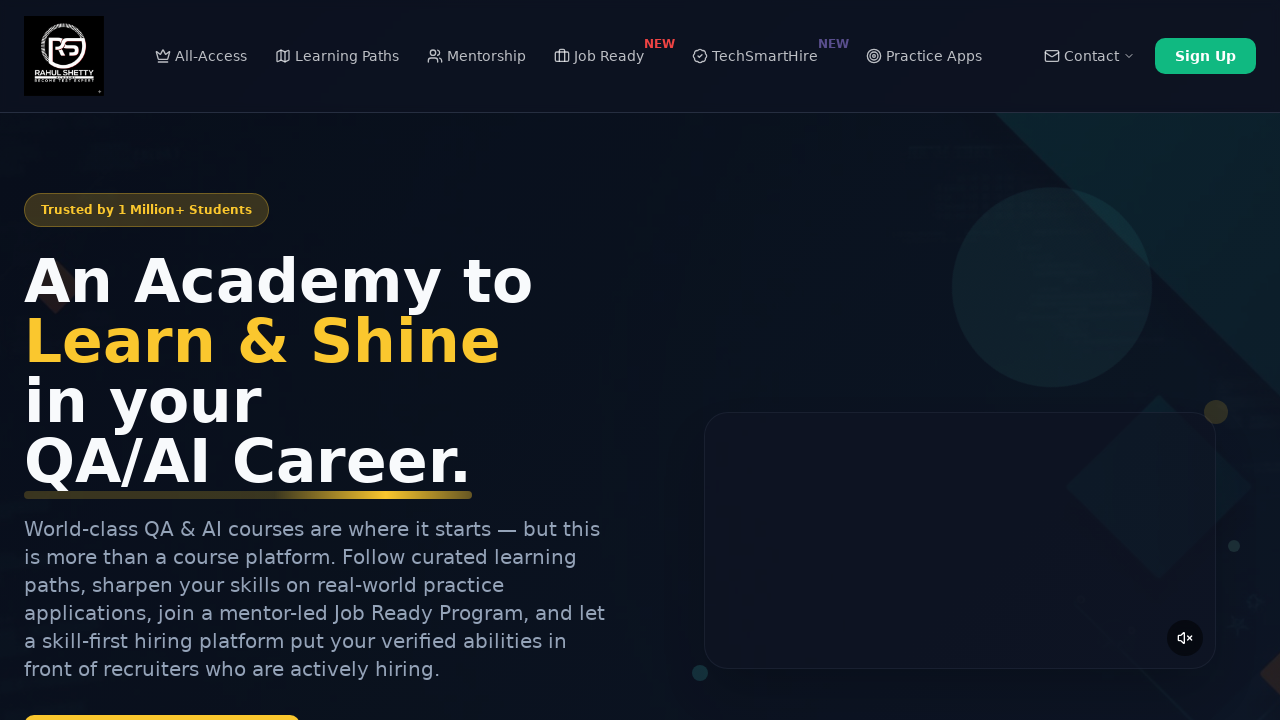

Entered tab title 'Rahul Shetty Academy | QA Automation, Playwright, AI Testing & Online Training' in name field on original page on #name
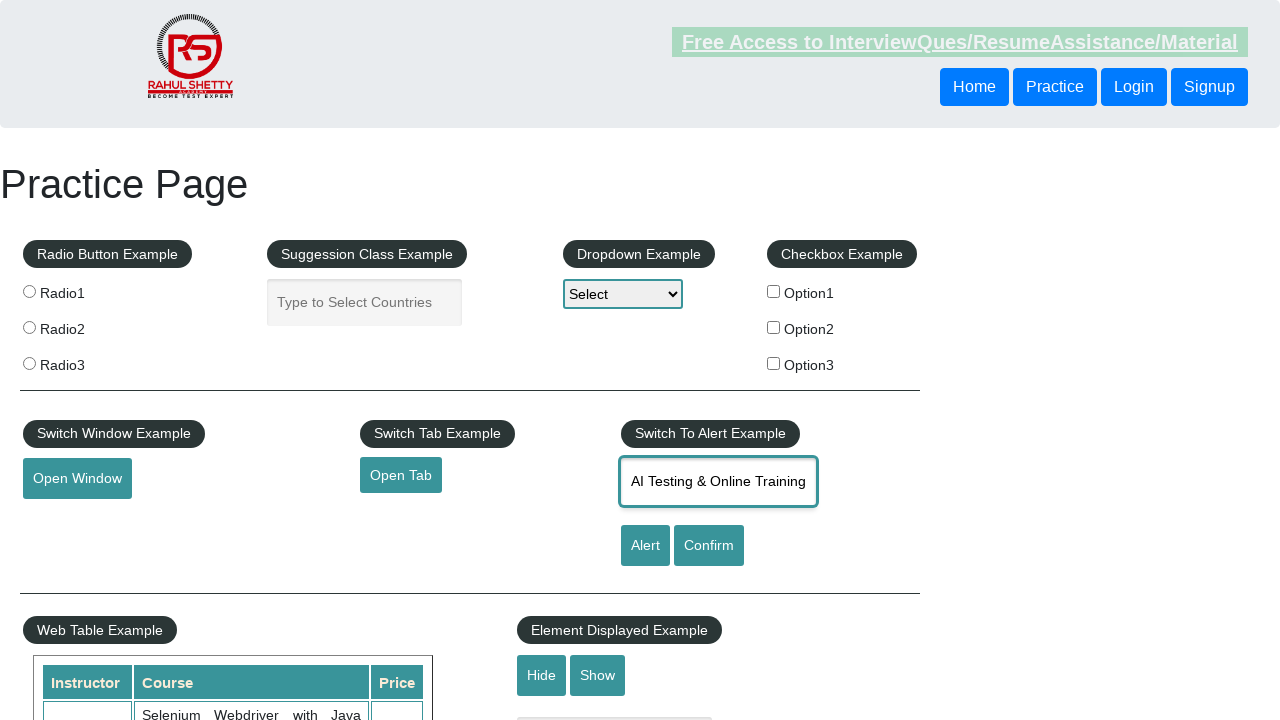

Closed new tab
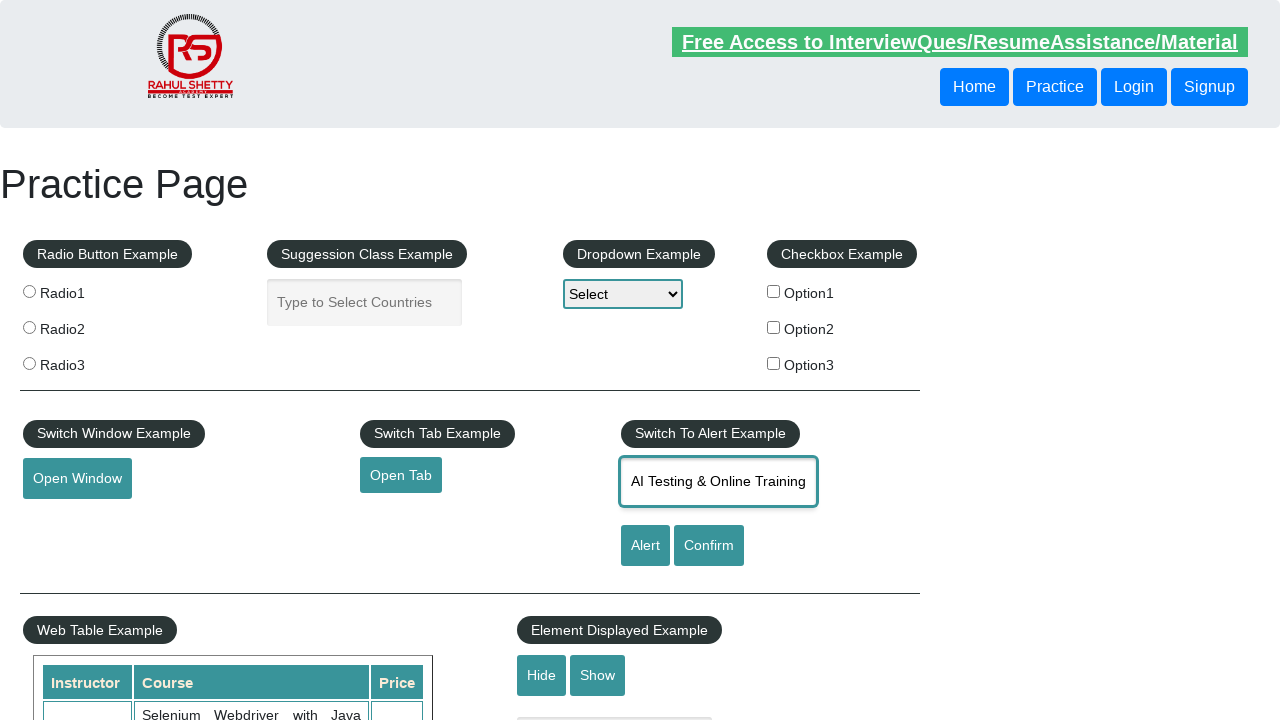

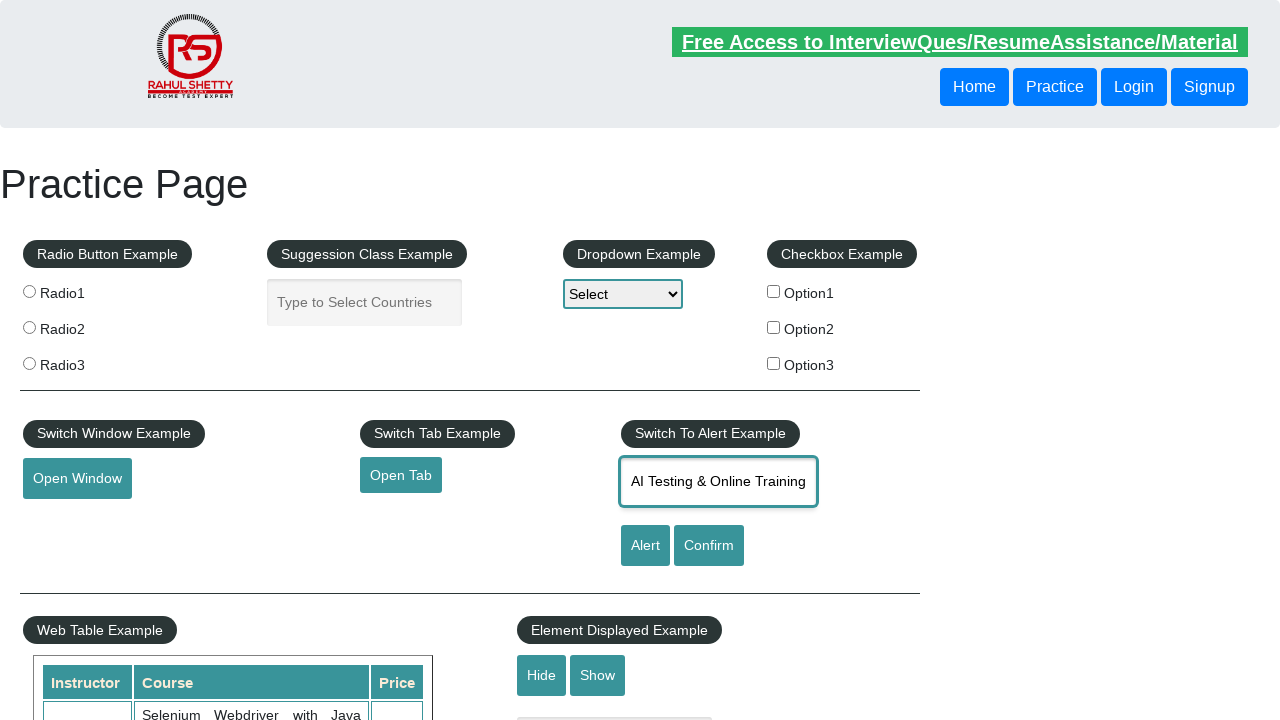